Tests clicking on Gallery link if it's displayed on the page

Starting URL: http://the-internet.herokuapp.com/disappearing_elements

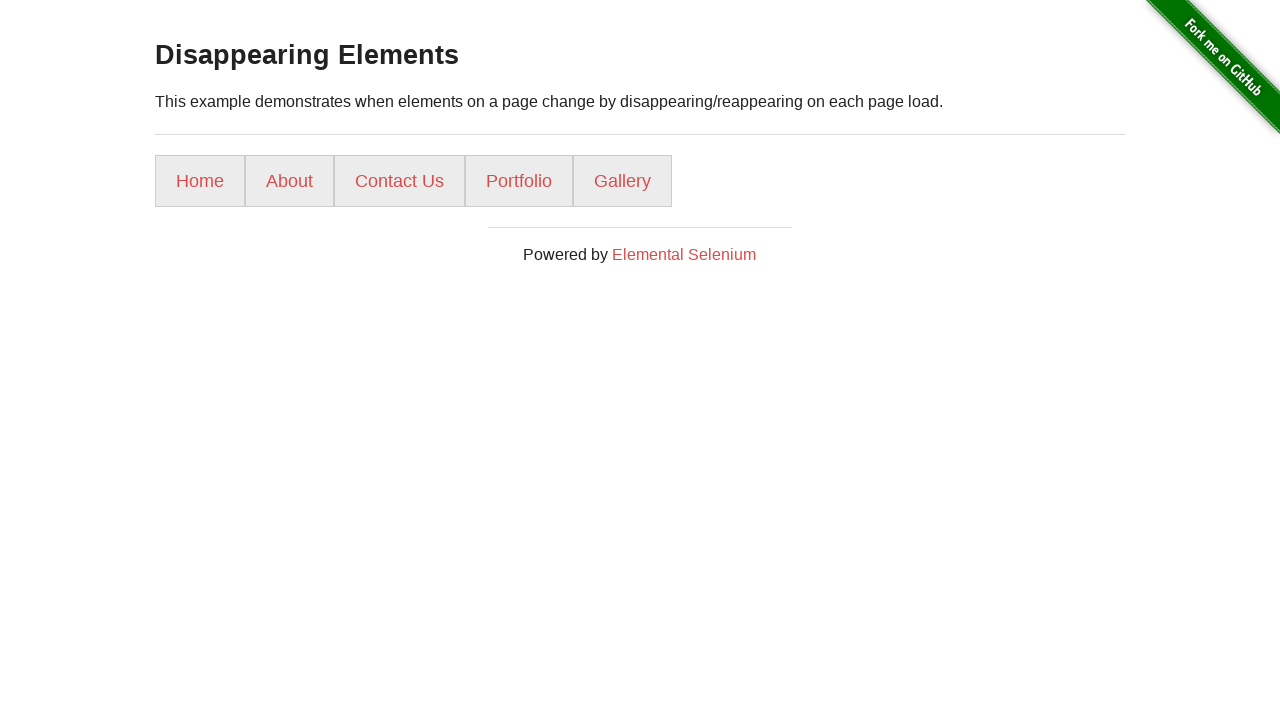

Navigated to disappearing elements page
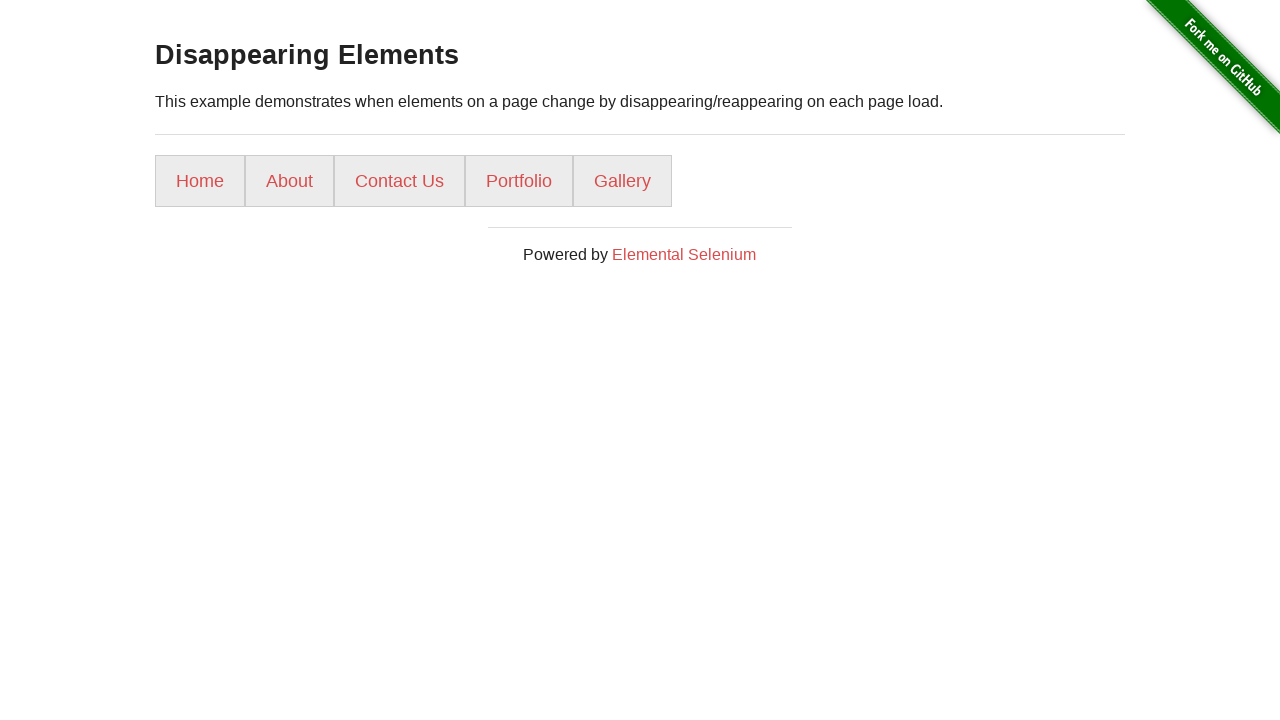

Checked if Gallery link is visible - it is
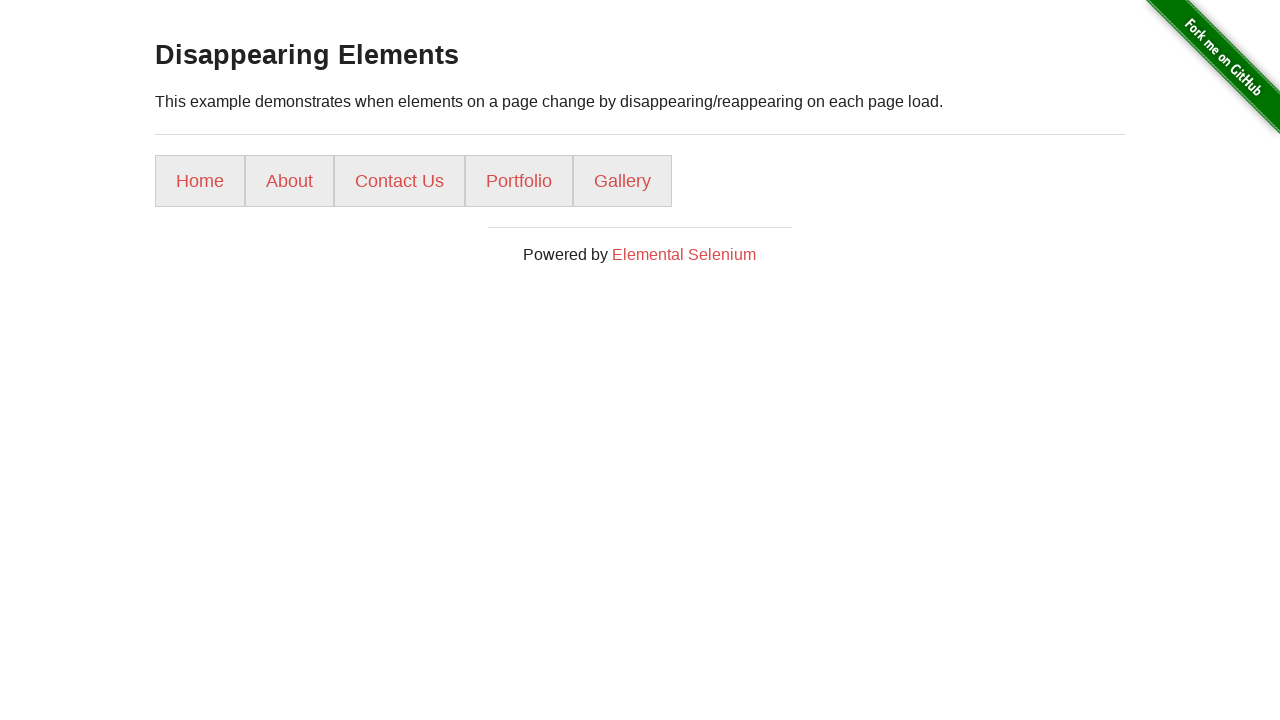

Clicked on Gallery link at (622, 181) on text=Gallery
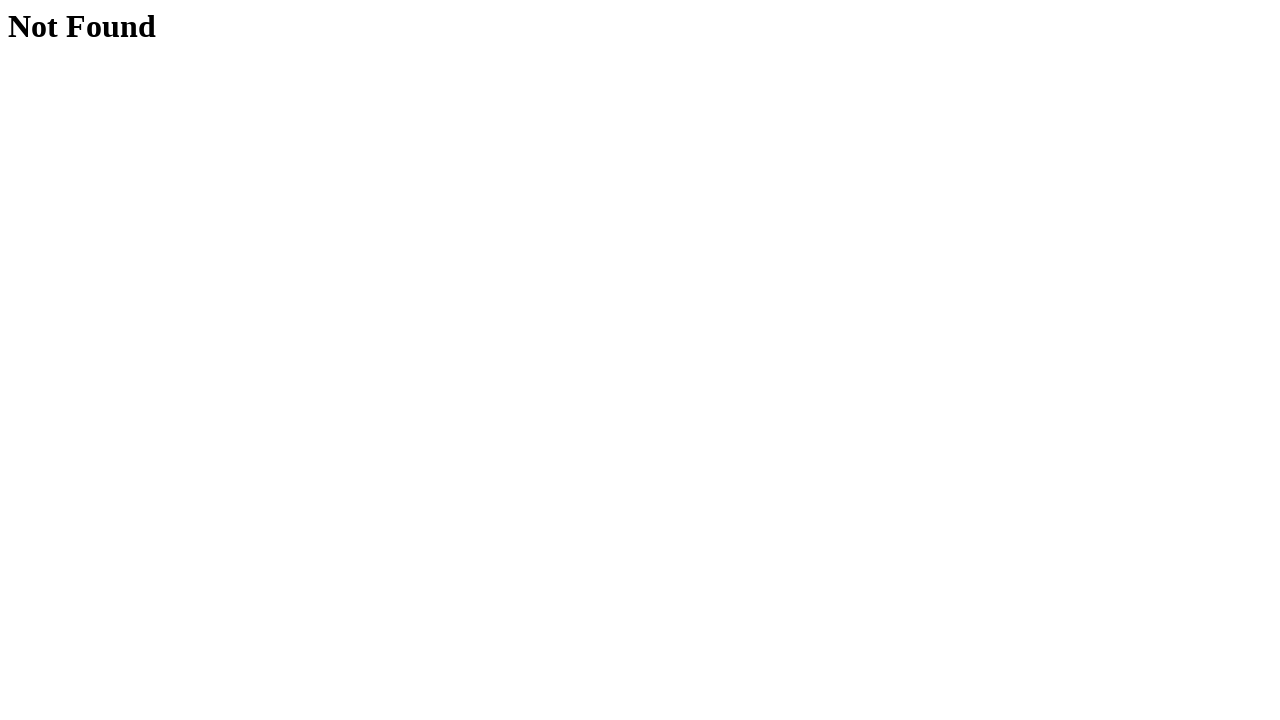

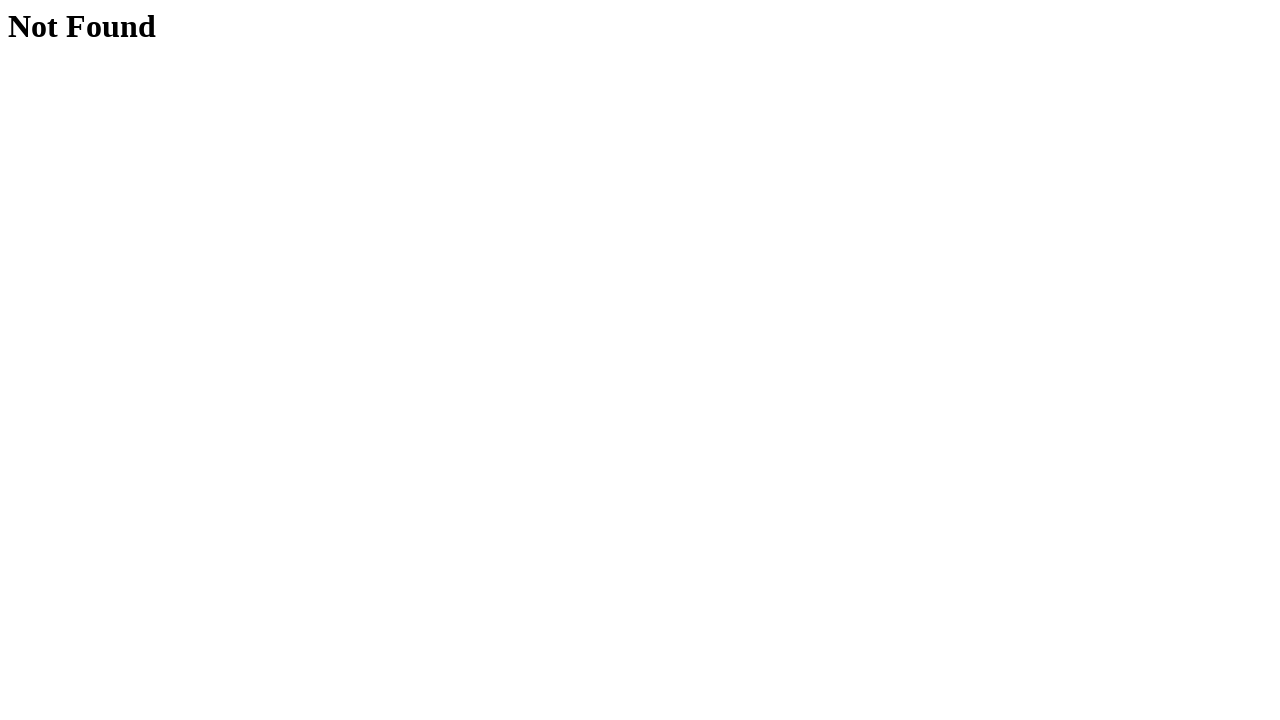